Navigates to the Privacy/Impressum page and verifies that the H2 header contains the text "Privacy".

Starting URL: https://www.99-bottles-of-beer.net/

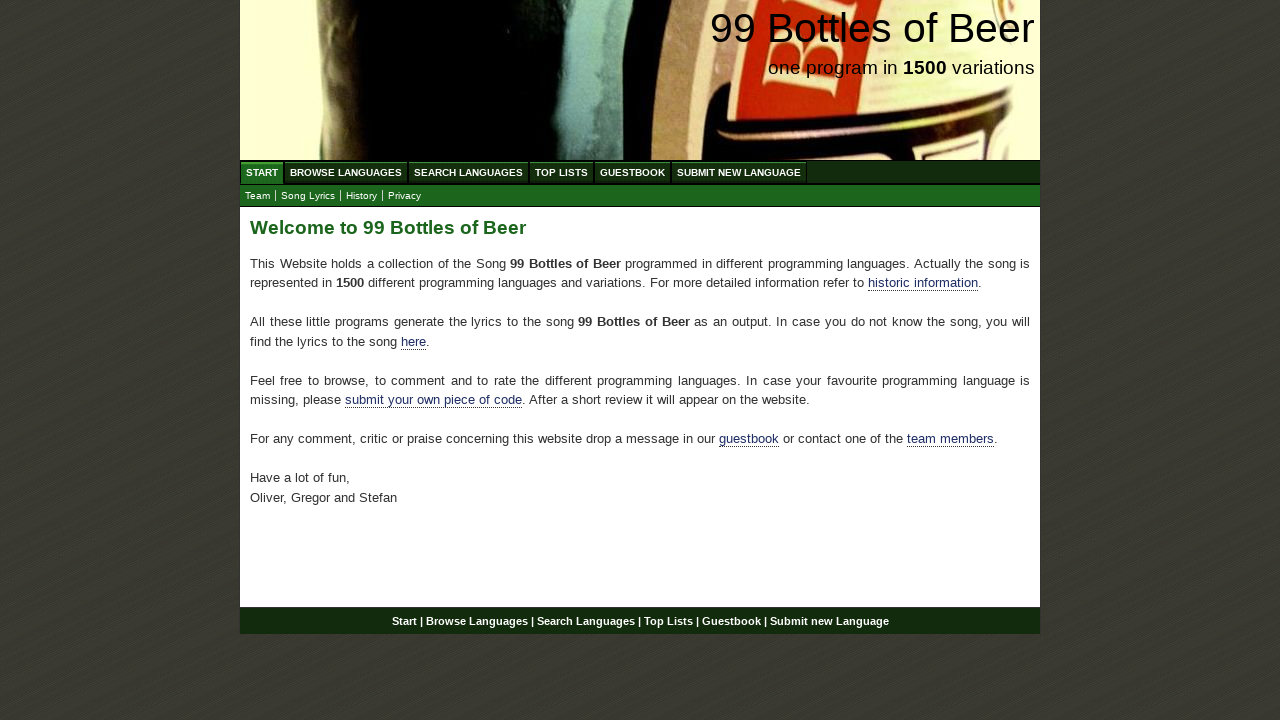

Clicked on Privacy/Impressum link in submenu at (404, 196) on xpath=//ul[@id='submenu']/li/a[@href='impressum.html']
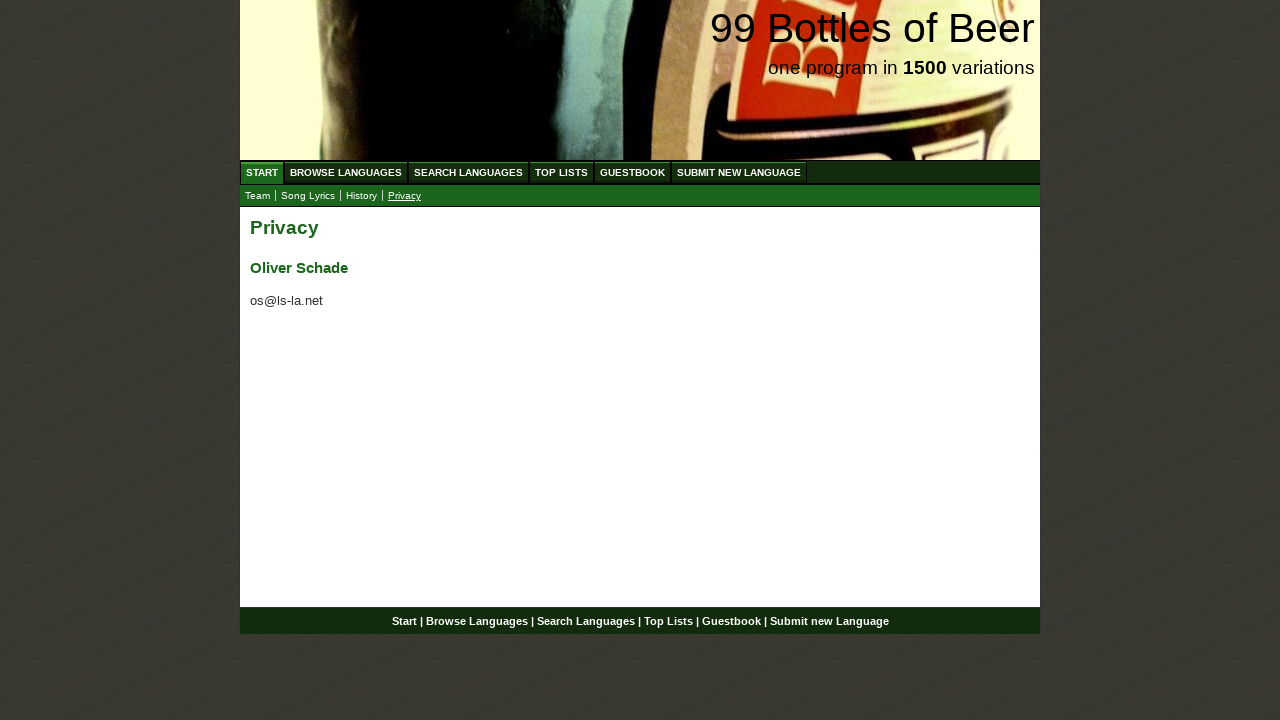

H2 header in main content area is visible
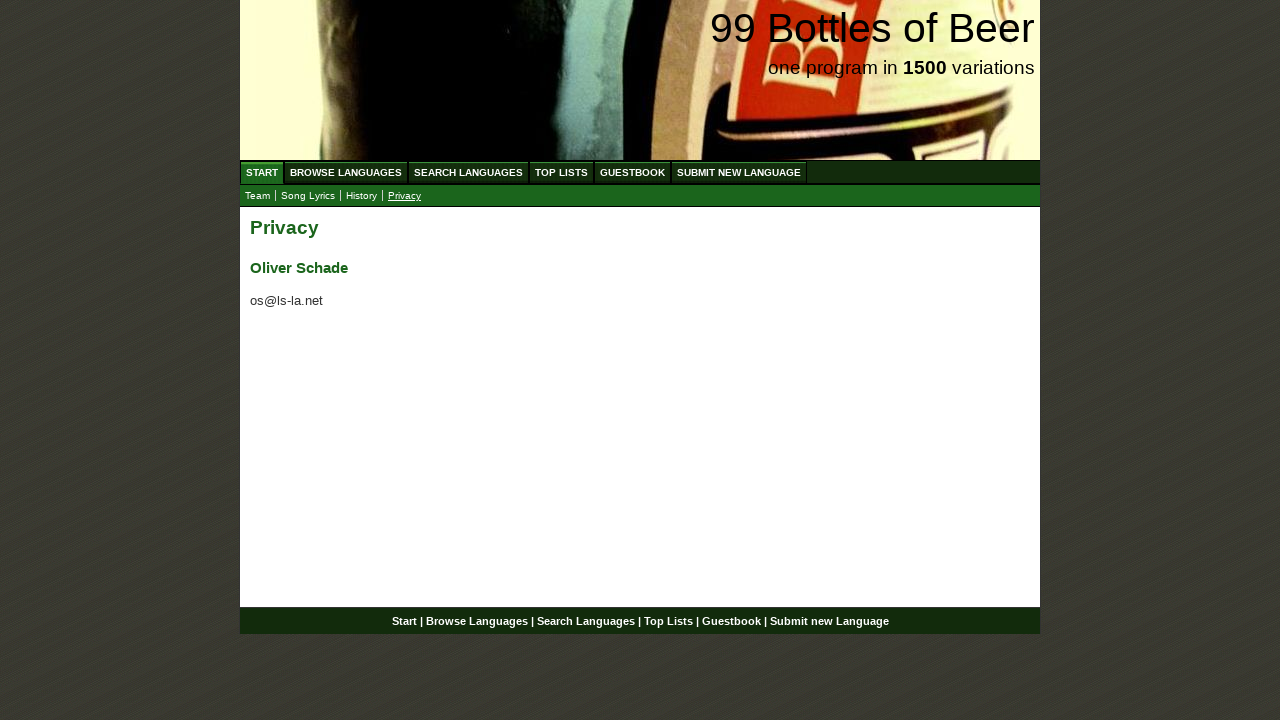

Verified that H2 header contains the text 'Privacy'
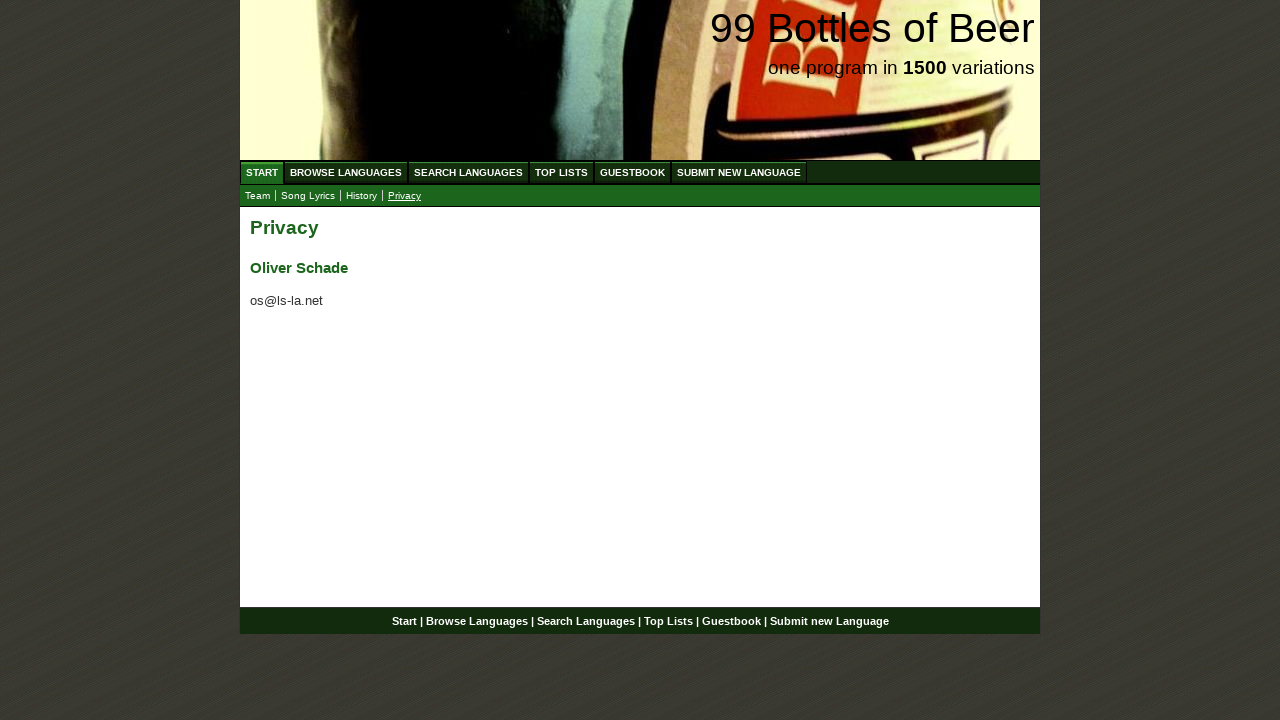

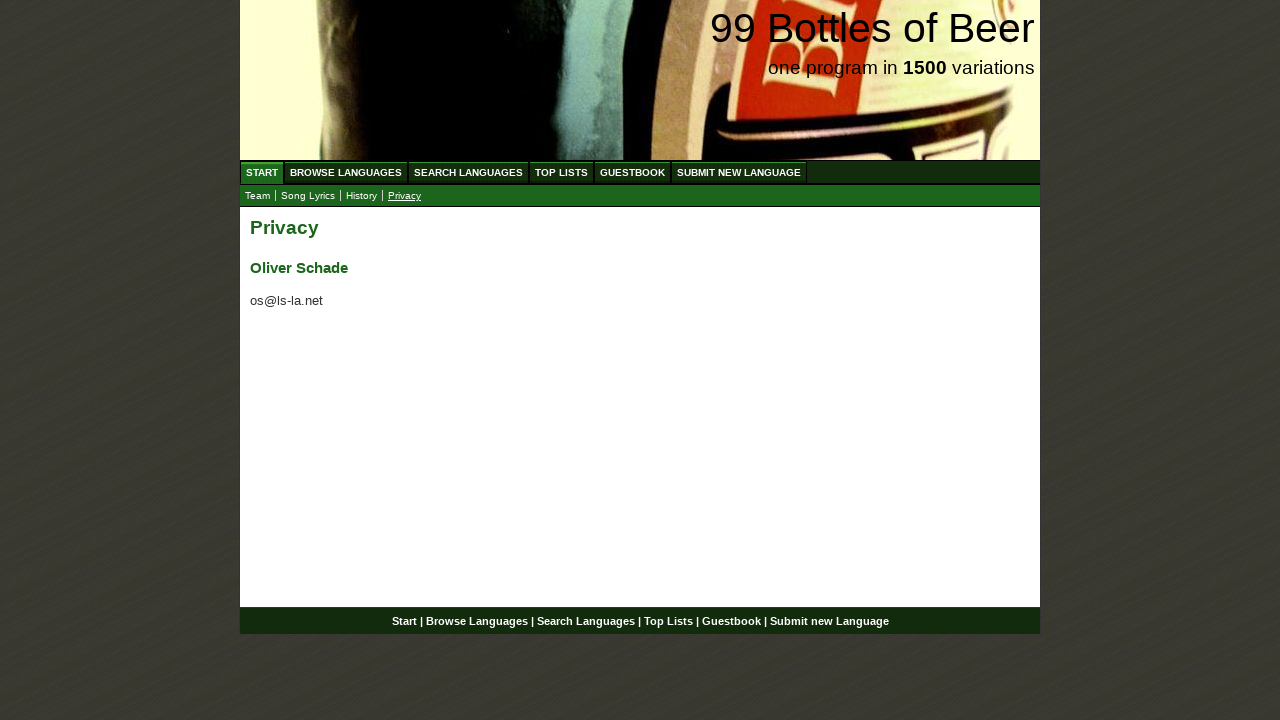